Tests AJAX functionality by clicking a button and waiting for dynamic content to load, verifying that "HELLO!" and "I'm late!" text appear after the AJAX calls complete.

Starting URL: https://v1.training-support.net/selenium/ajax

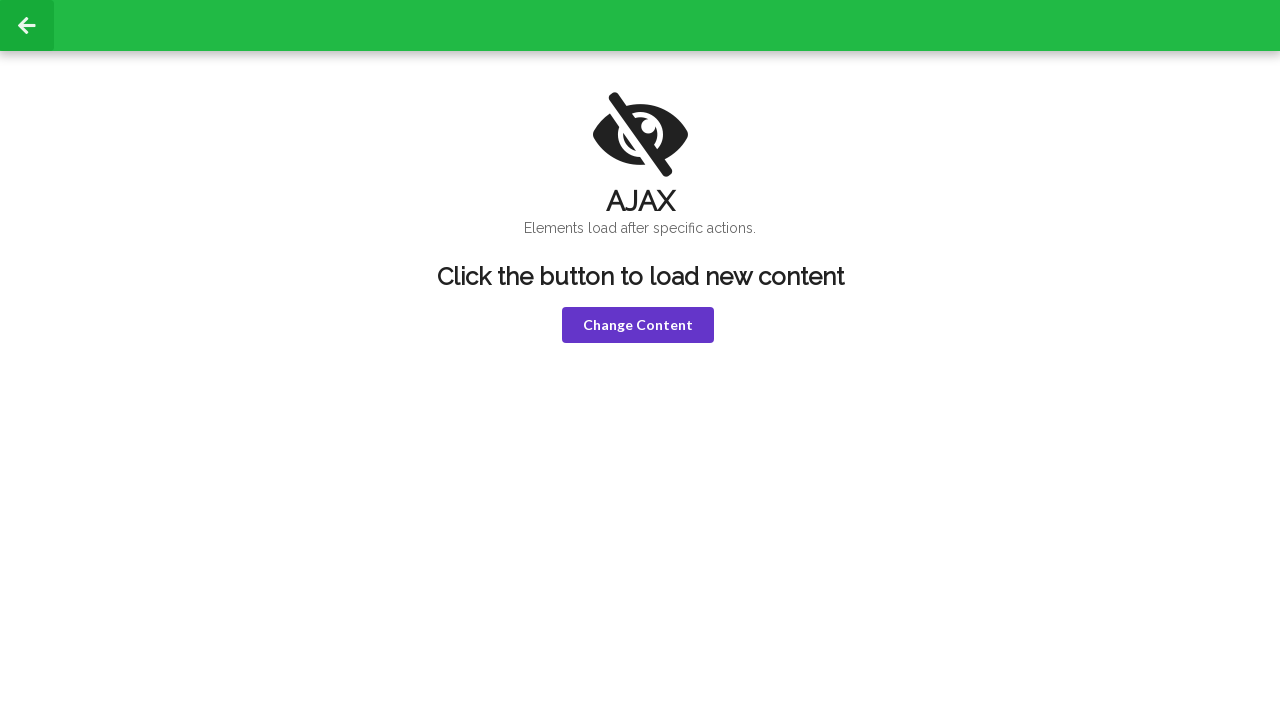

Clicked 'Change Content' button to trigger AJAX call at (638, 325) on button.violet
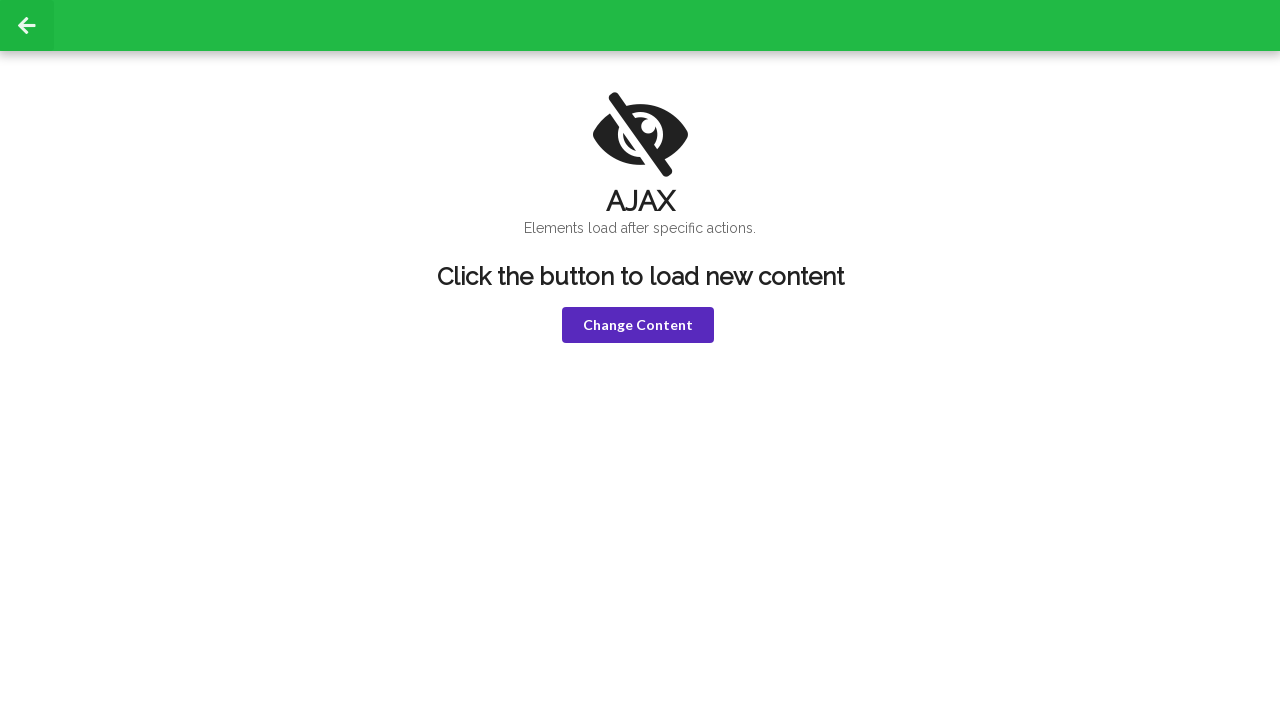

Waited for 'HELLO!' text to appear in h1 element
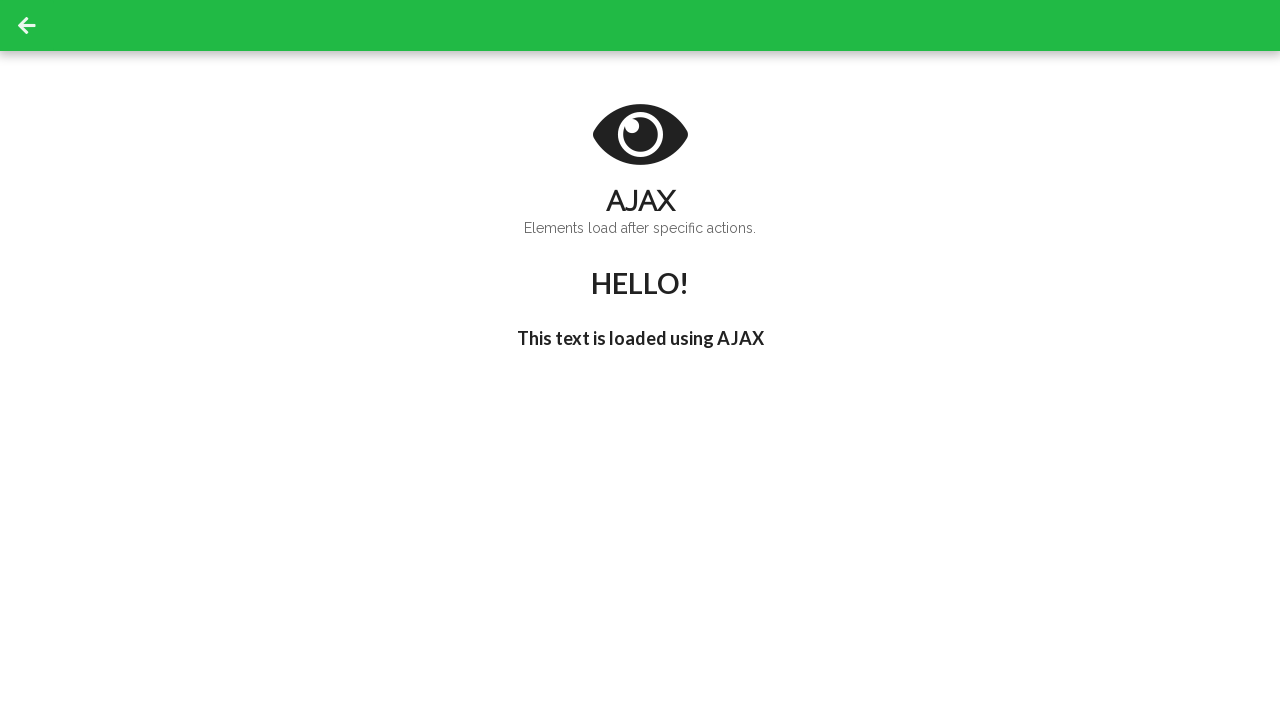

Waited for "I'm late!" text to appear in h3 element
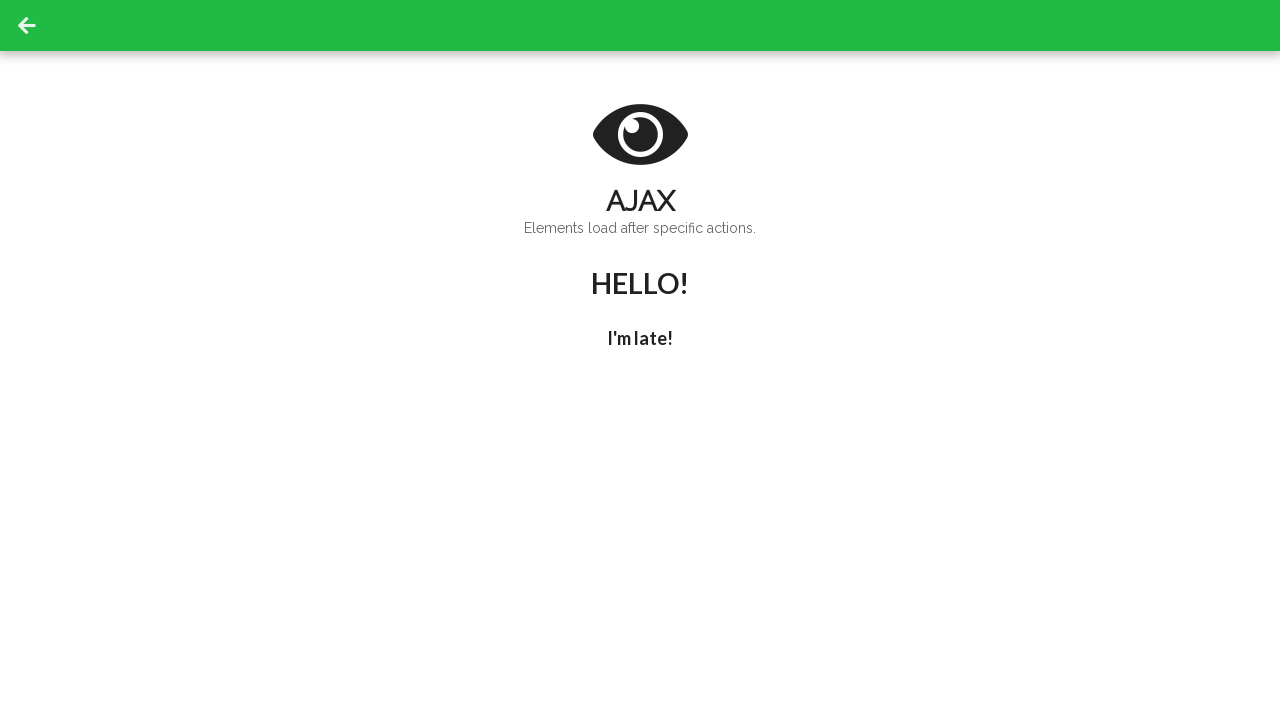

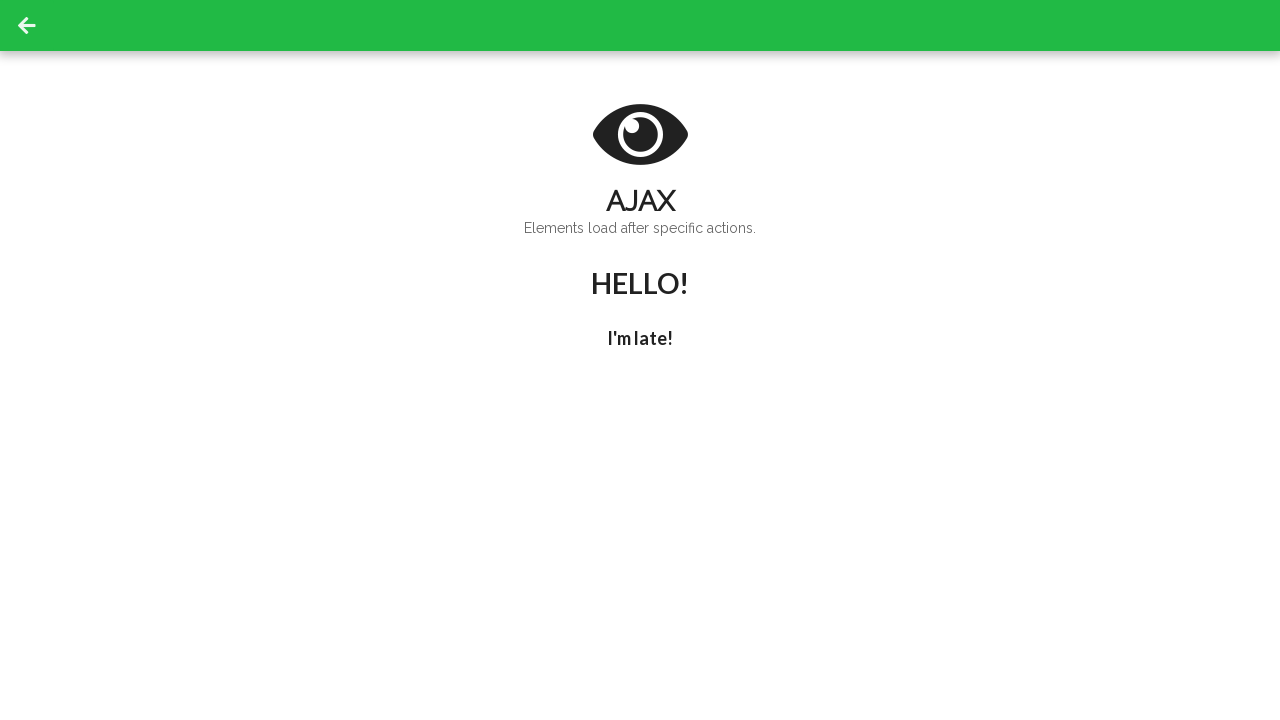